Tests double-click functionality on the W3Schools try-it editor by switching to the iframe result frame and double-clicking the "Copy Text" button

Starting URL: https://www.w3schools.com/tags/tryit.asp?filename=tryhtml5_ev_ondblclick3

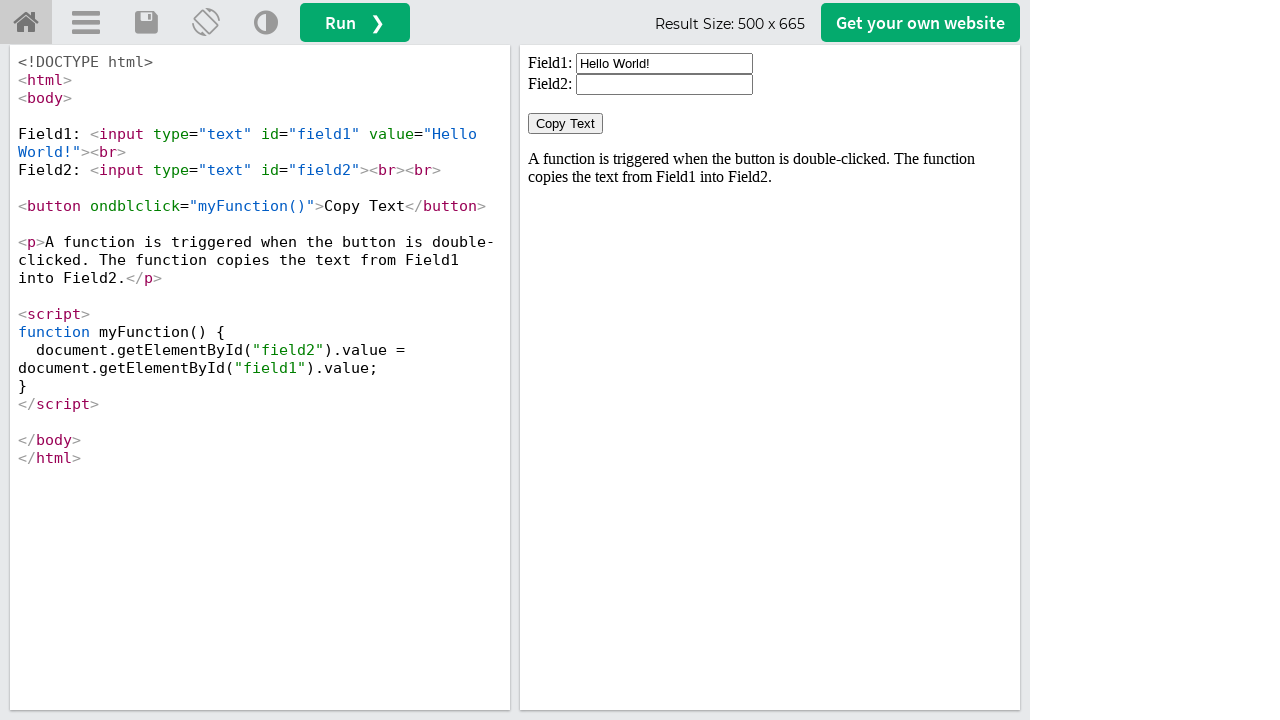

Located the iframe result frame
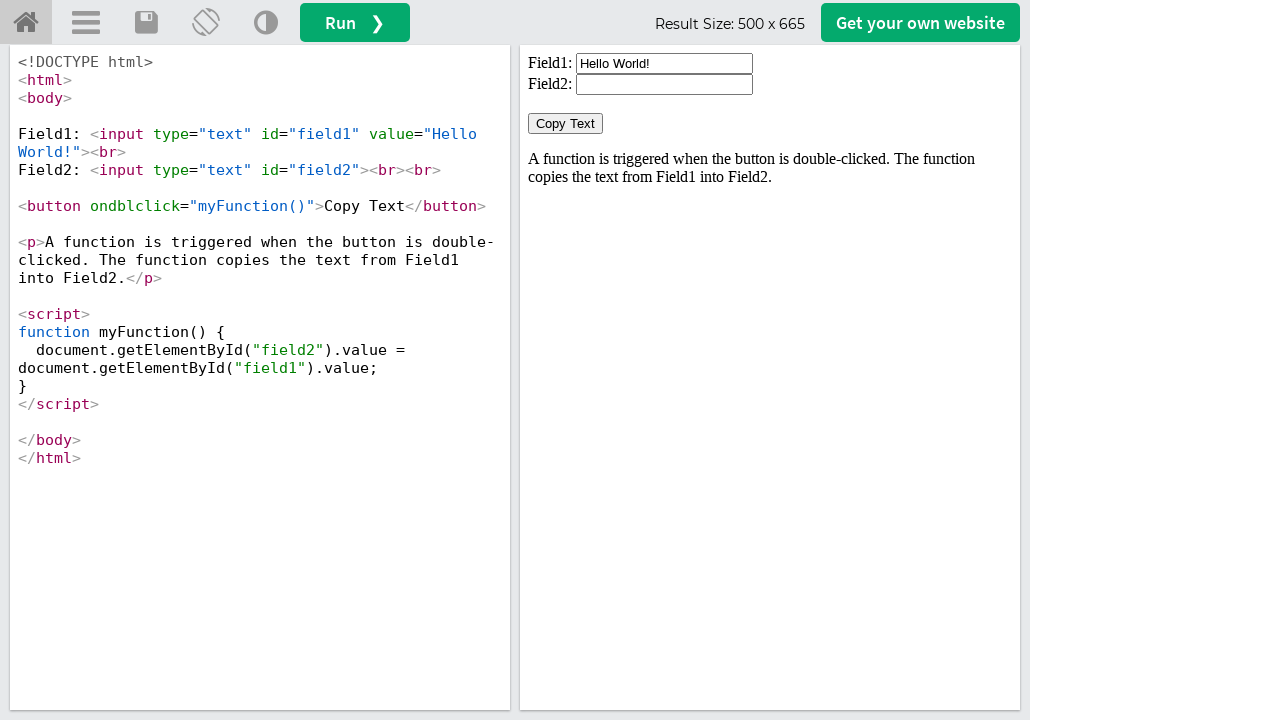

Double-clicked the 'Copy Text' button in the iframe at (566, 124) on #iframeResult >> internal:control=enter-frame >> xpath=//button[text()='Copy Tex
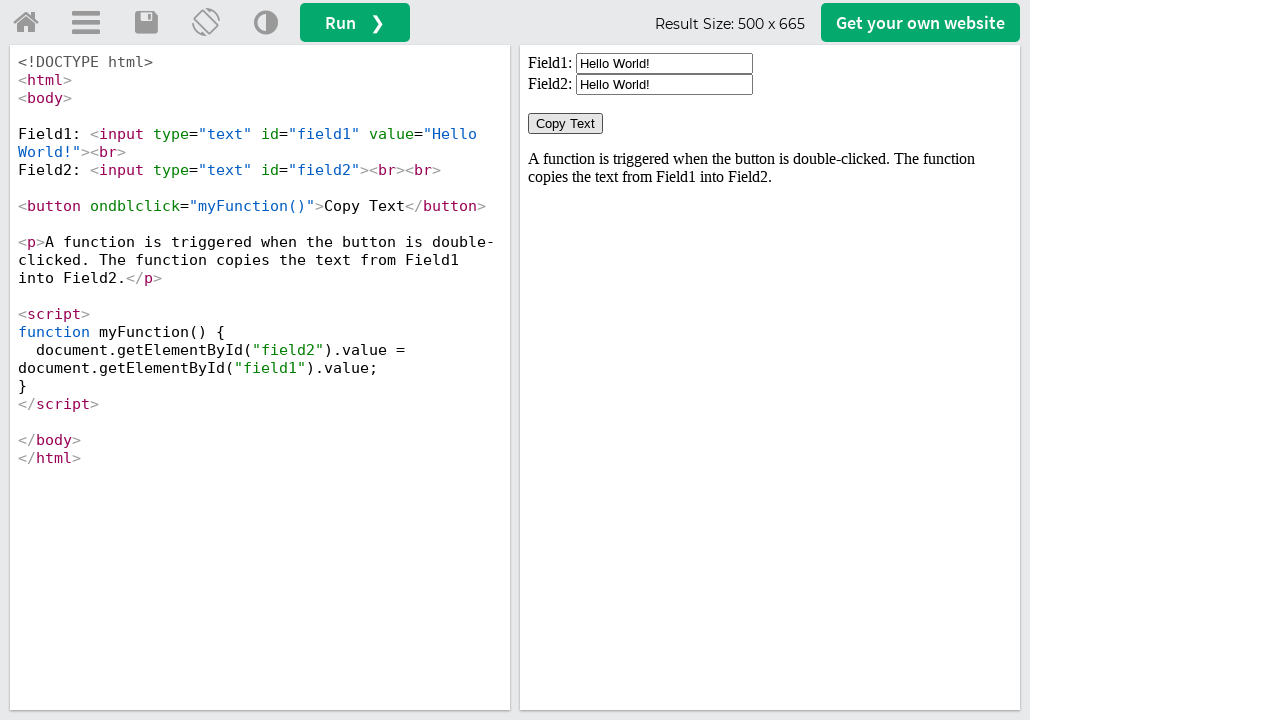

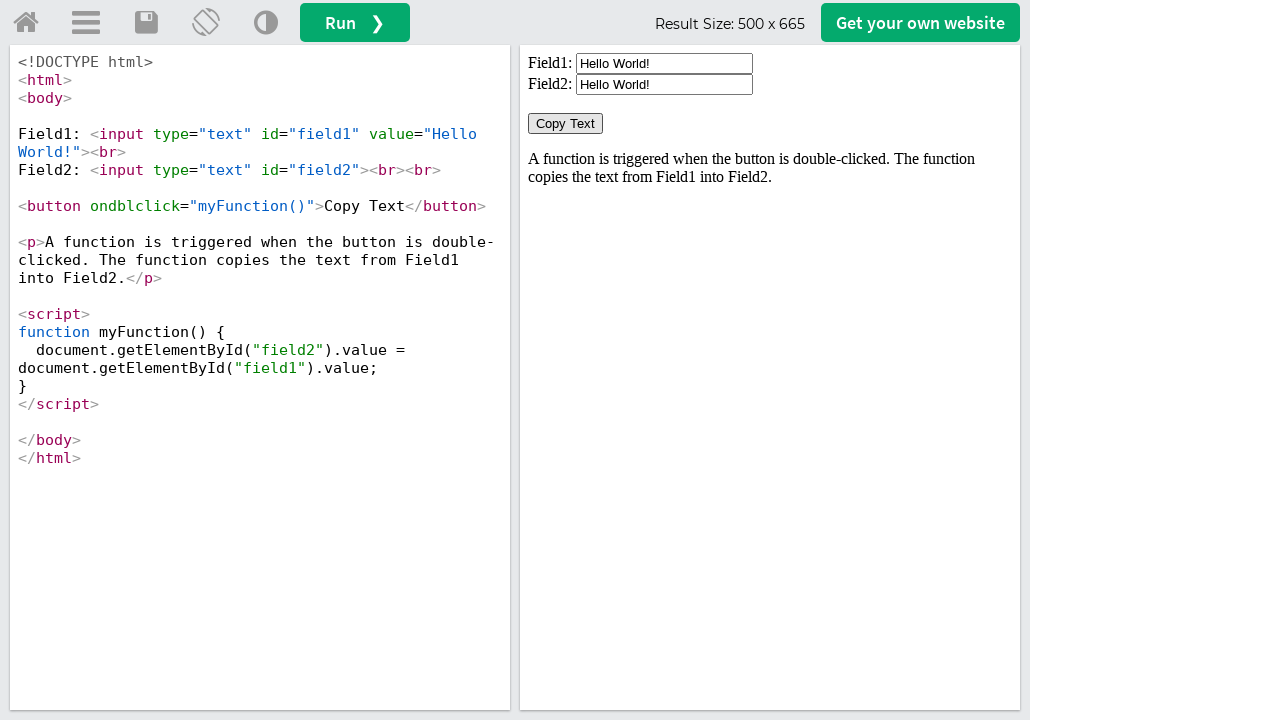